Verifies that an element with id 'heading_1' contains the text 'Heading 1'

Starting URL: https://kristinek.github.io/site/examples/locators

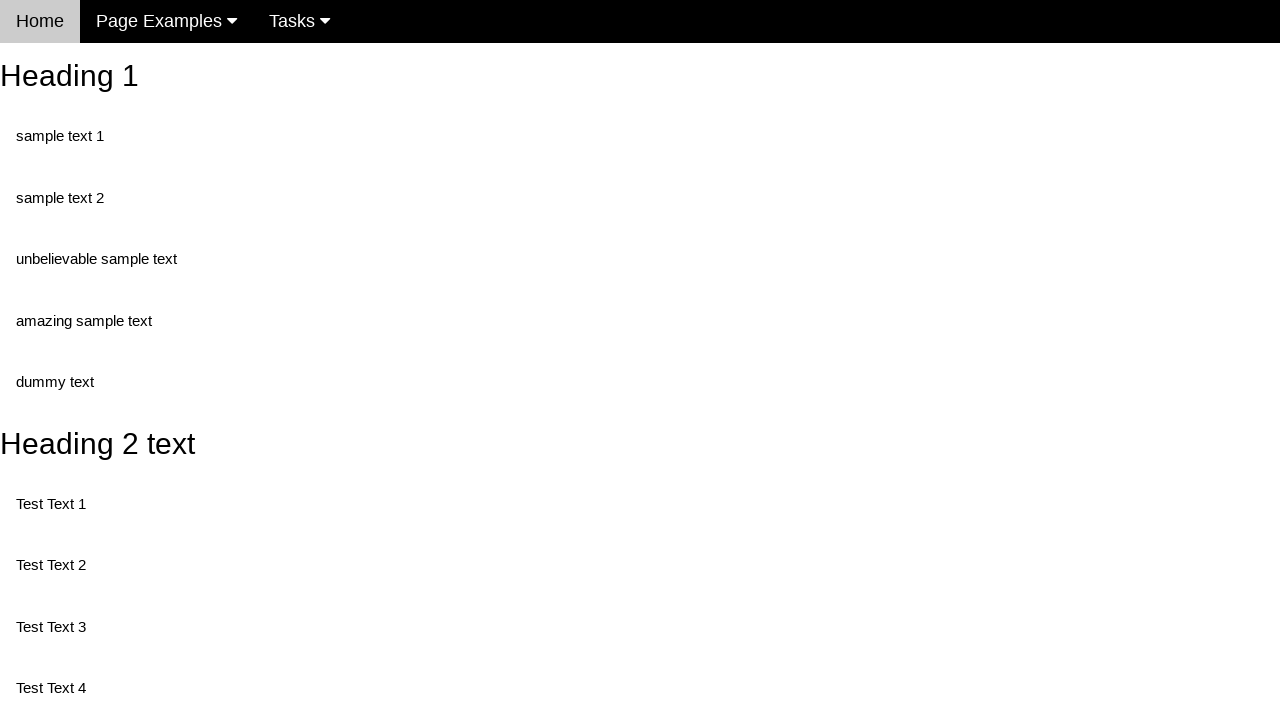

Navigated to https://kristinek.github.io/site/examples/locators
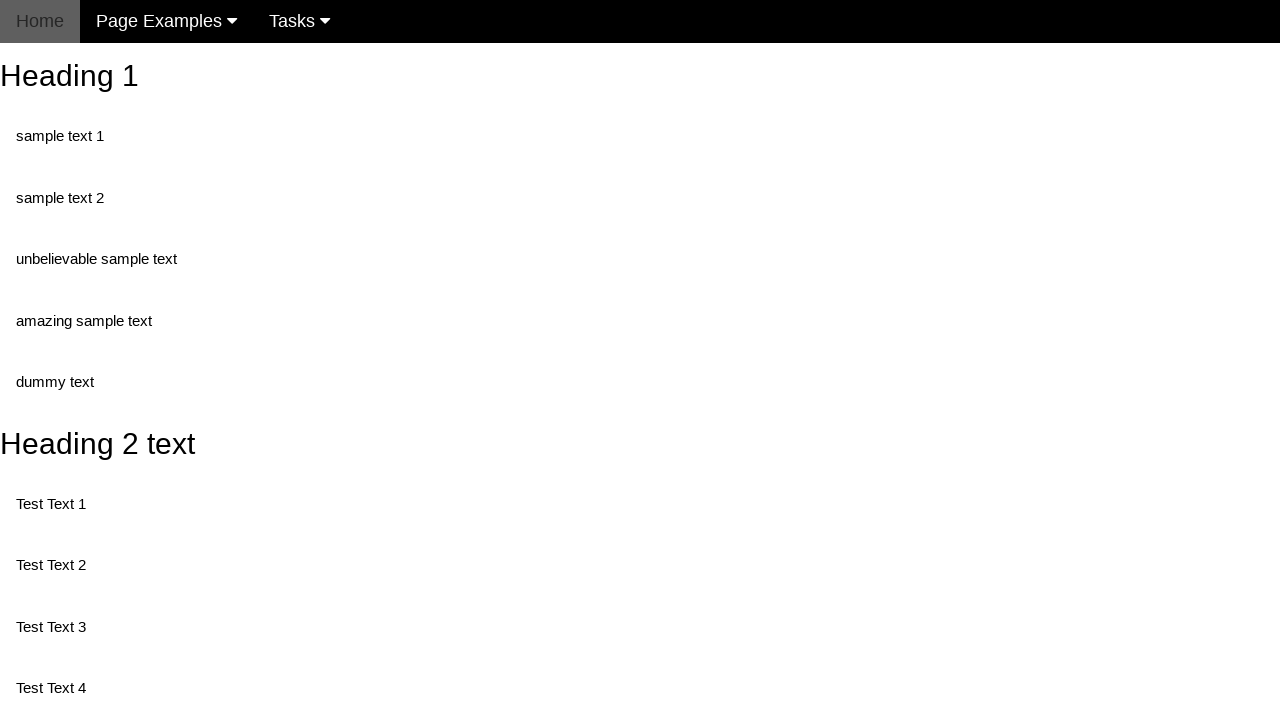

Located element with id 'heading_1'
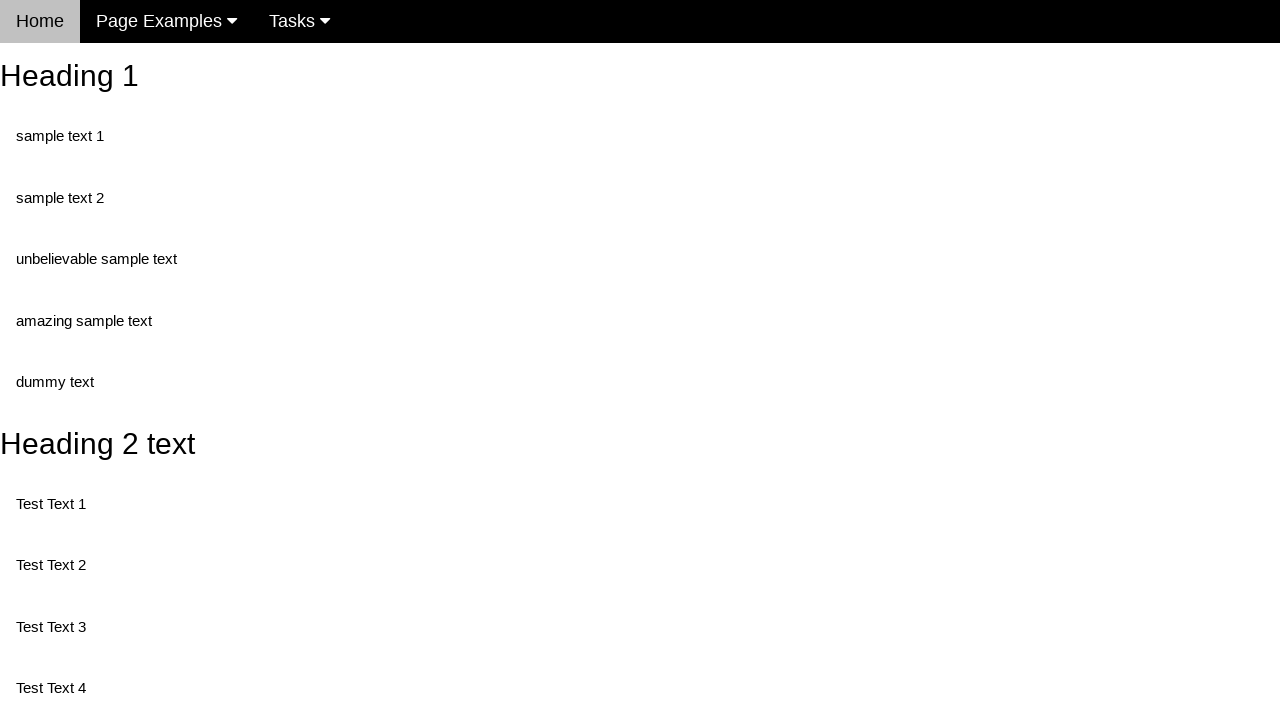

Verified that element with id 'heading_1' contains the text 'Heading 1'
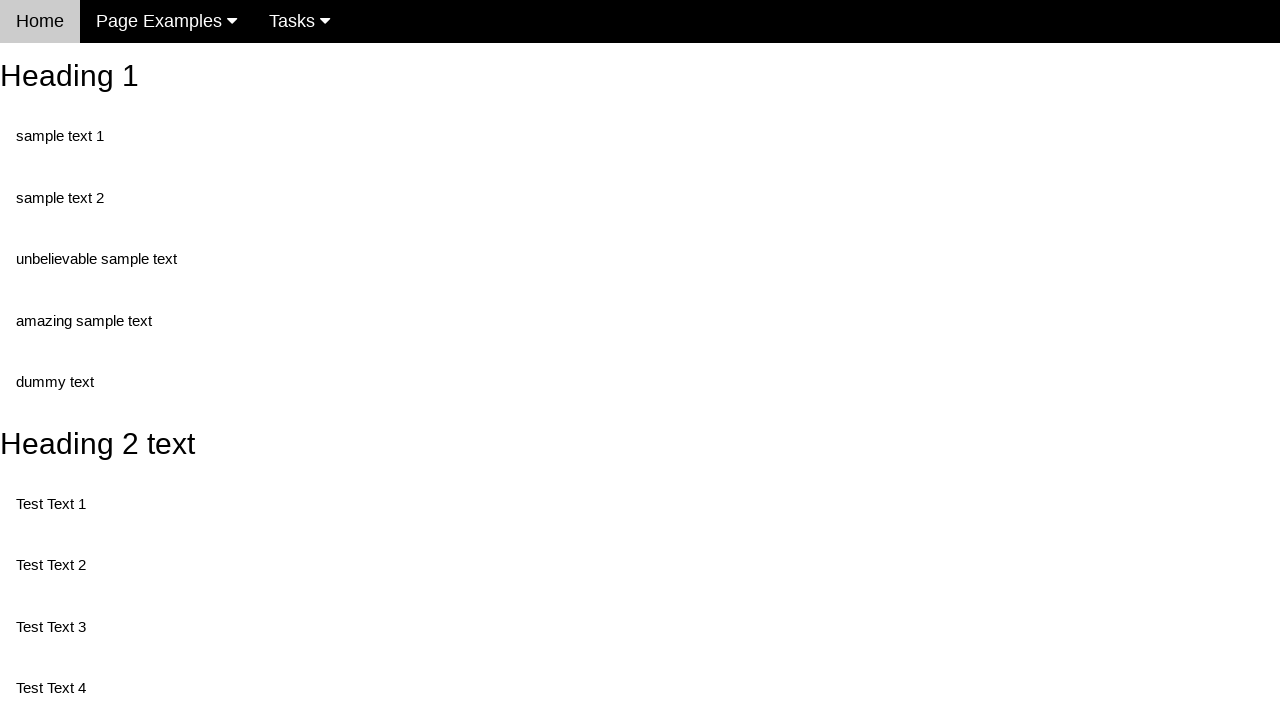

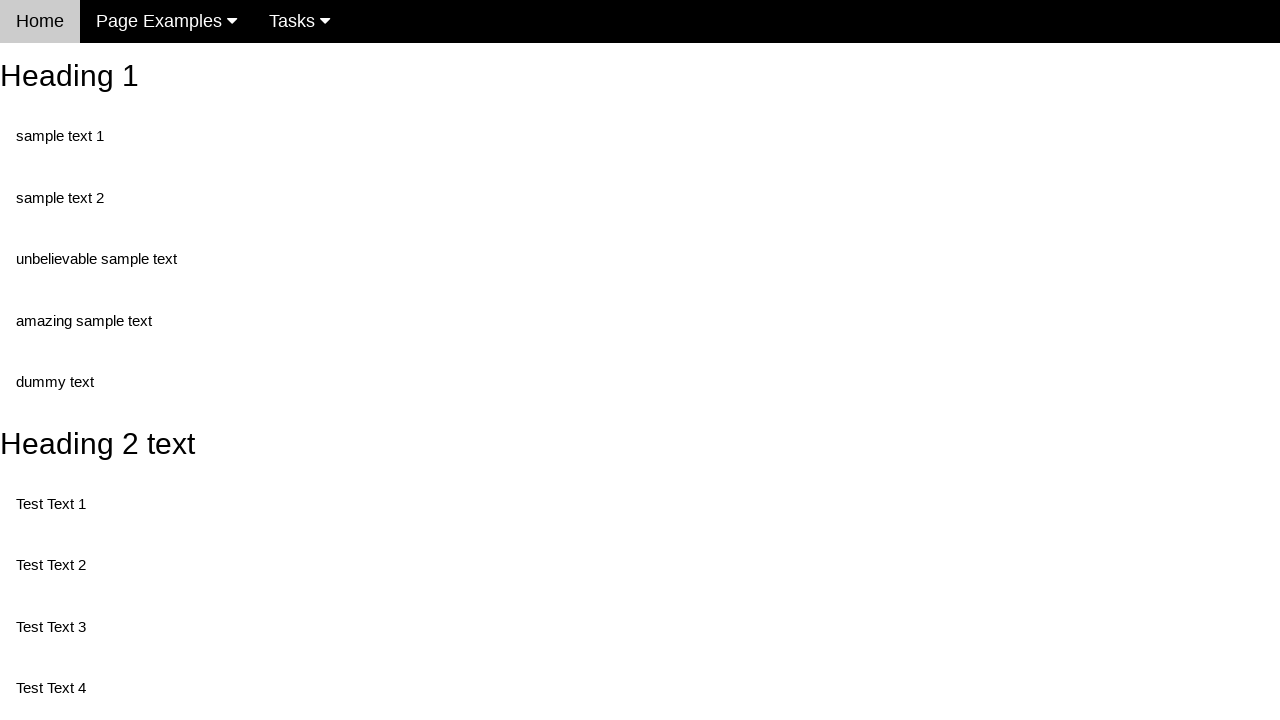